Tests a form submission flow by clicking a specific link, then filling out a form with personal information (first name, last name, city, country) and submitting it.

Starting URL: http://suninjuly.github.io/find_link_text

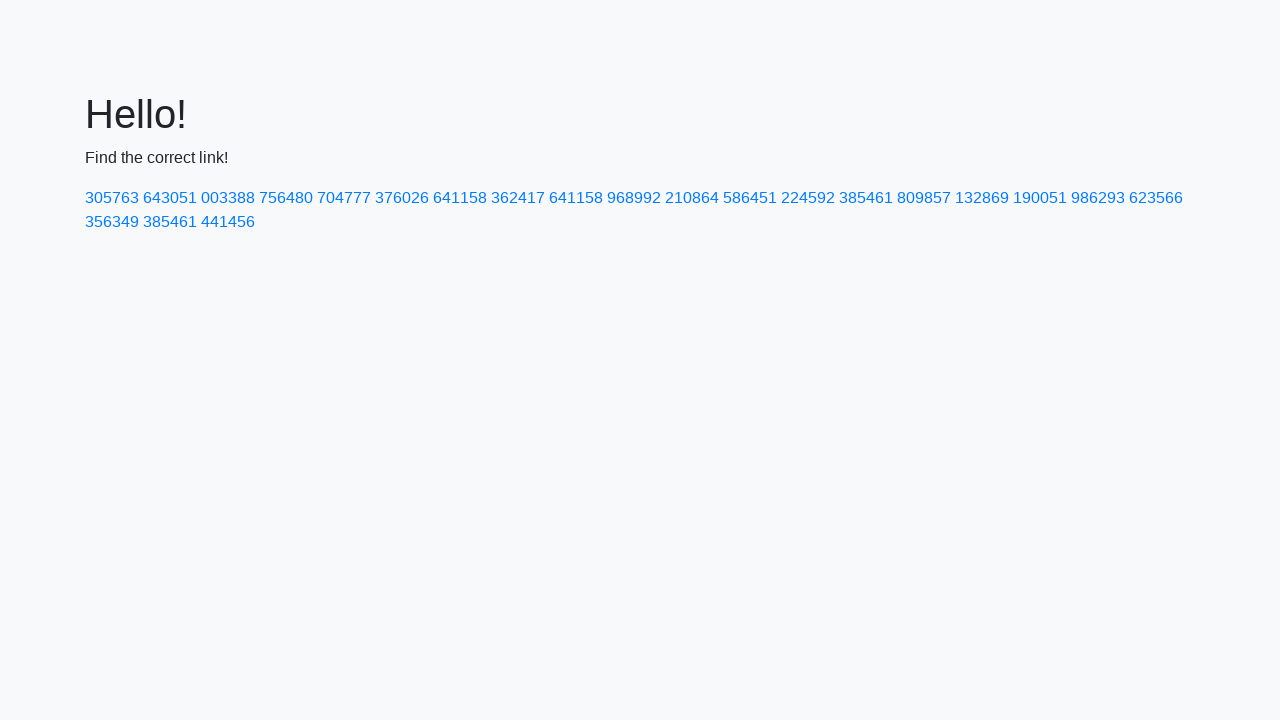

Clicked on link with text '224592' at (808, 198) on text=224592
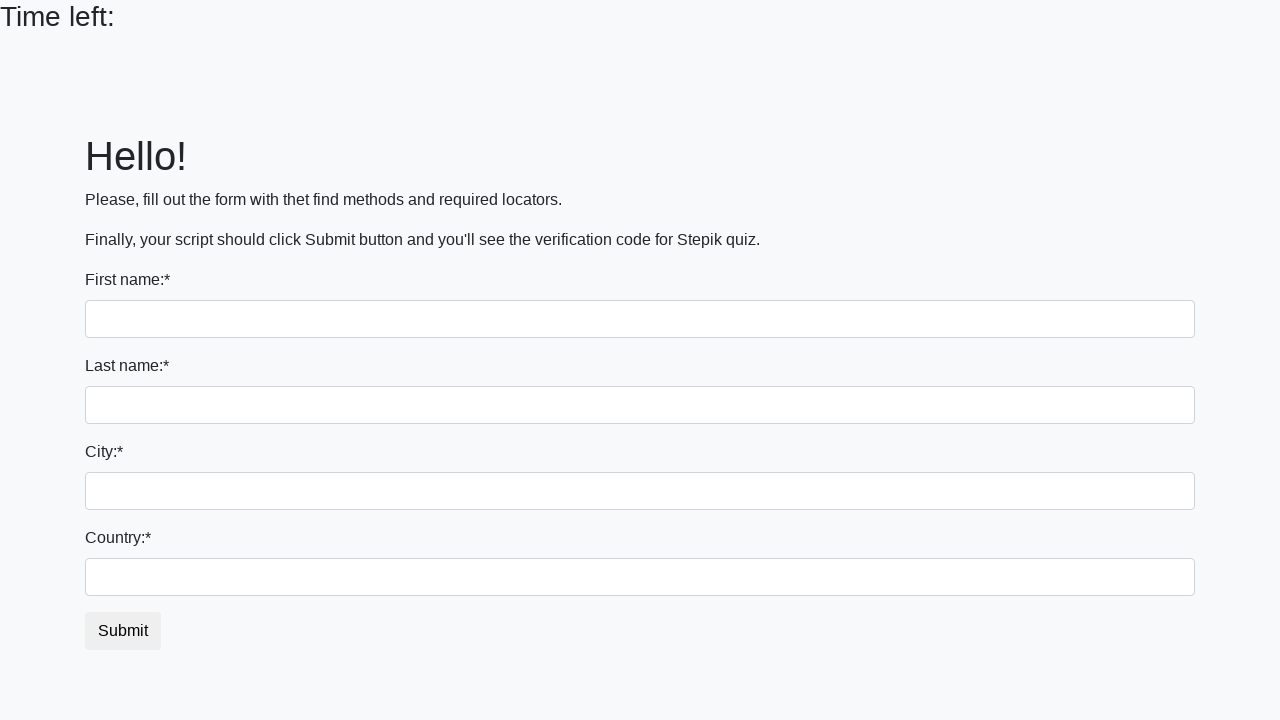

Filled first name field with 'Ivan' on input
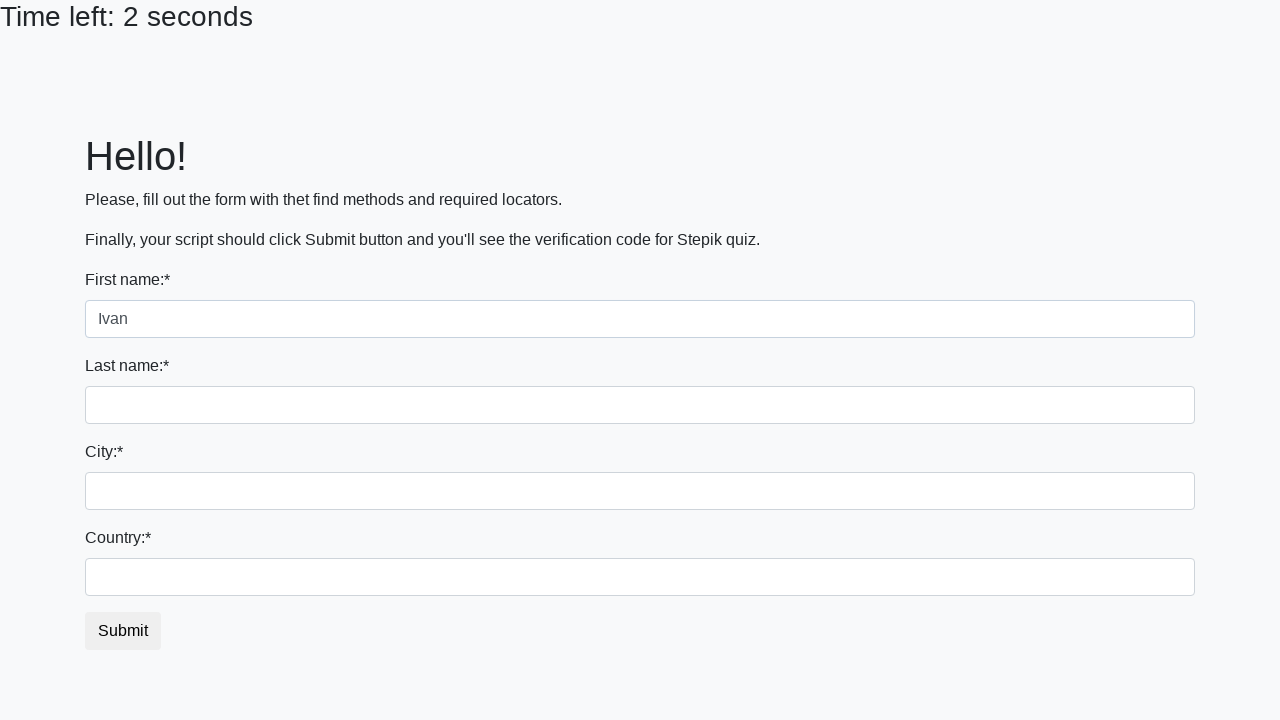

Filled last name field with 'Petrov' on input[name='last_name']
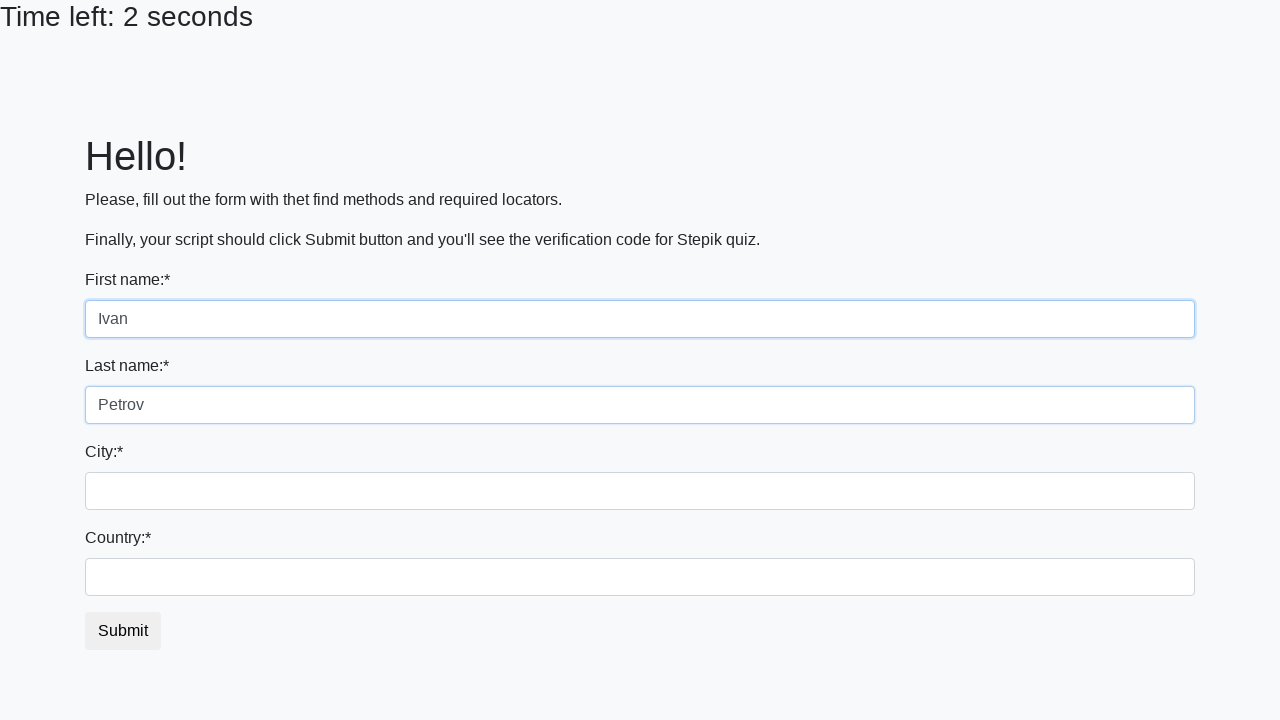

Filled city field with 'Smolensk' on .form-control.city
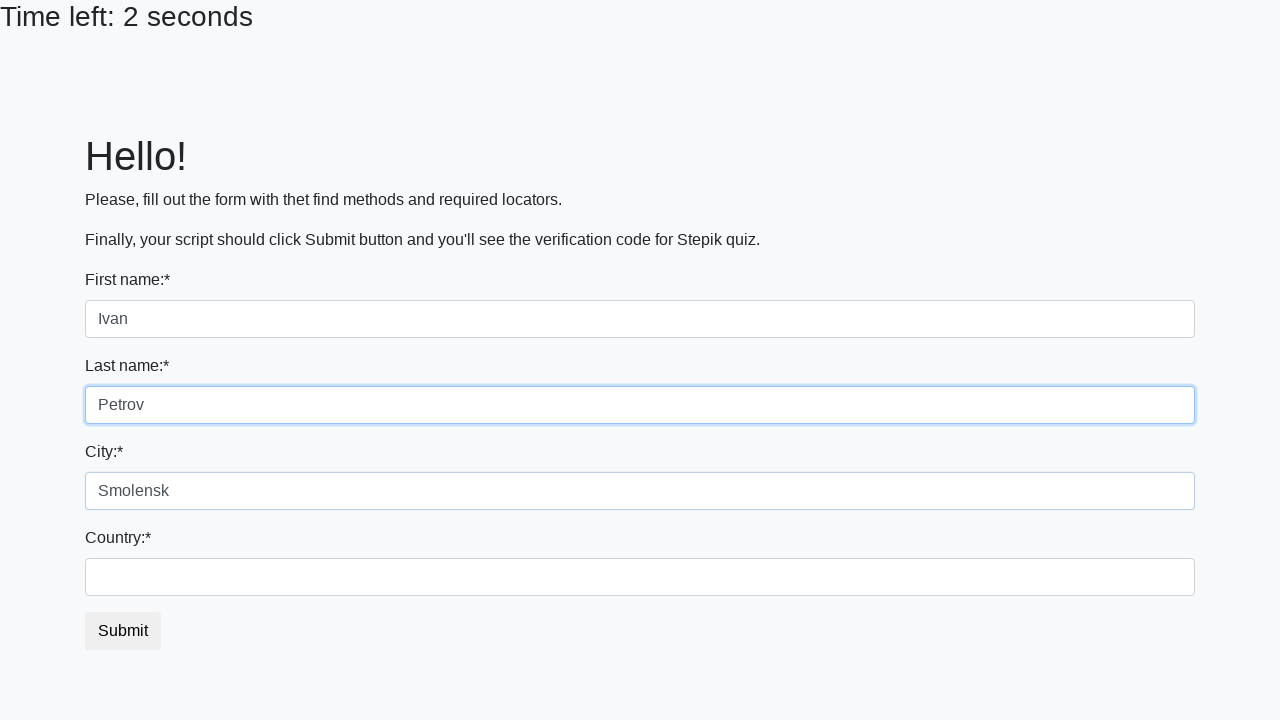

Filled country field with 'Russia' on #country
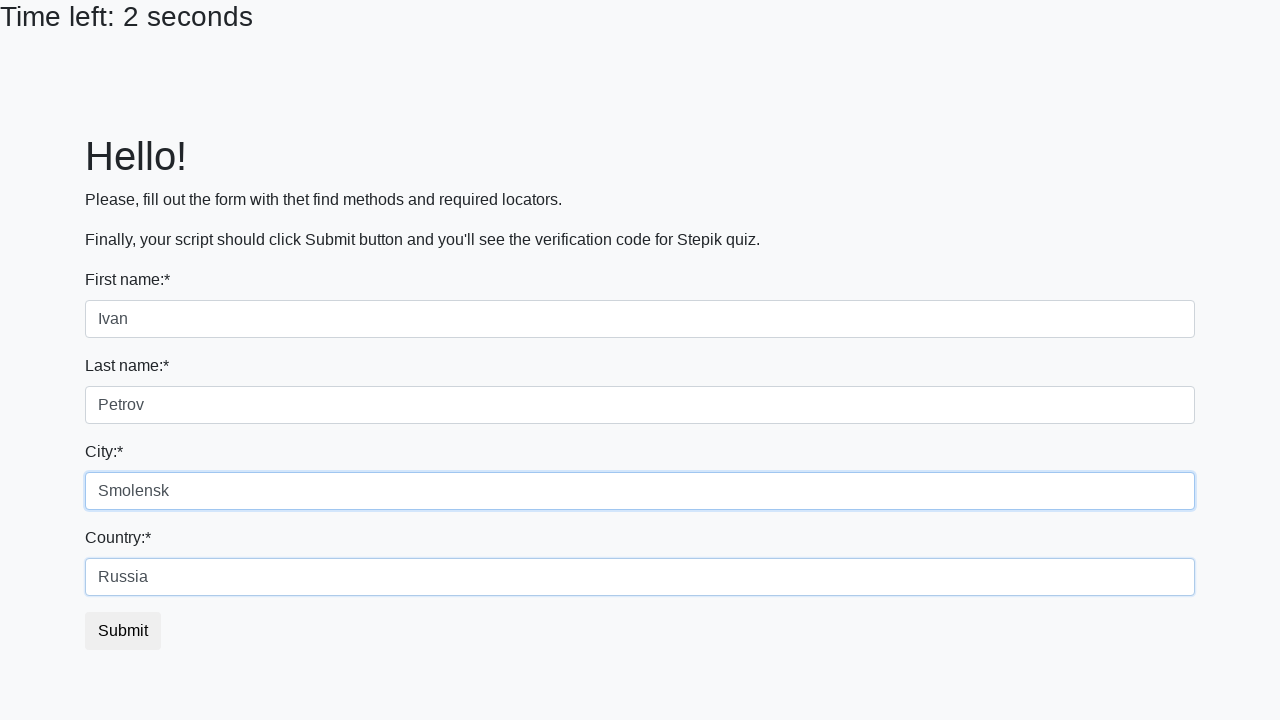

Clicked the submit button to complete form submission at (123, 631) on button.btn
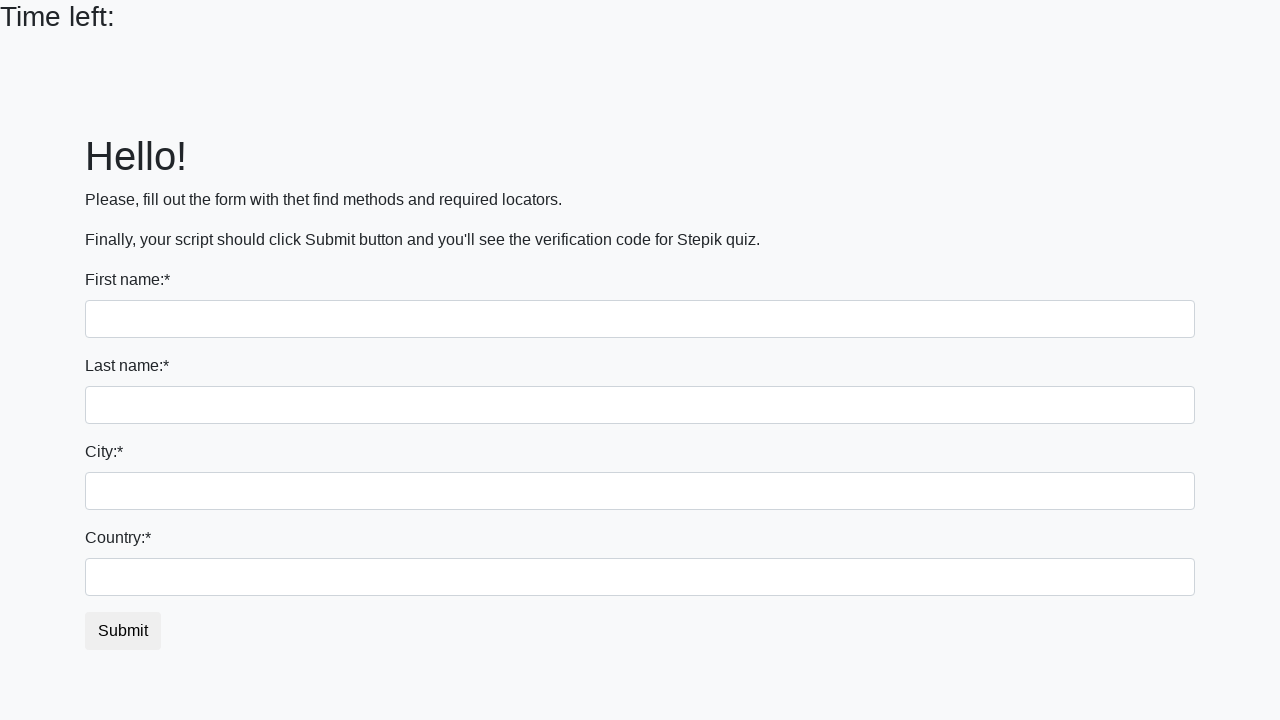

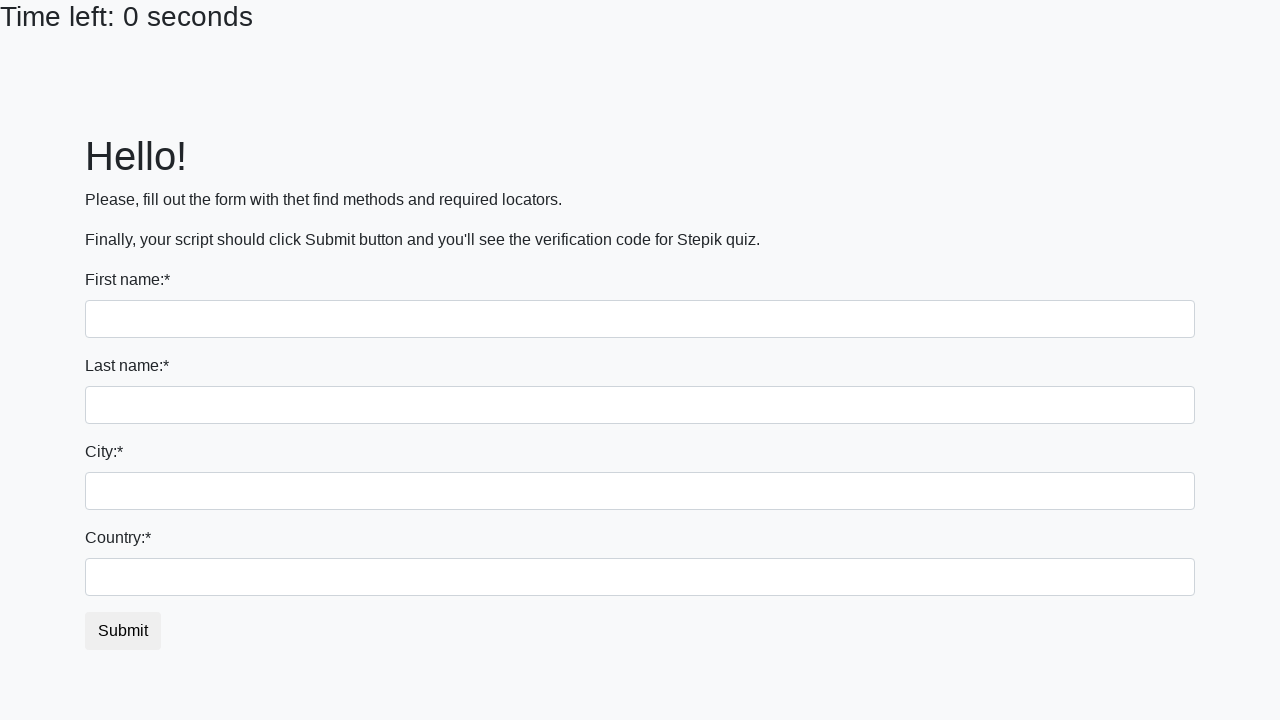